Tests that todo data persists after page reload

Starting URL: https://demo.playwright.dev/todomvc

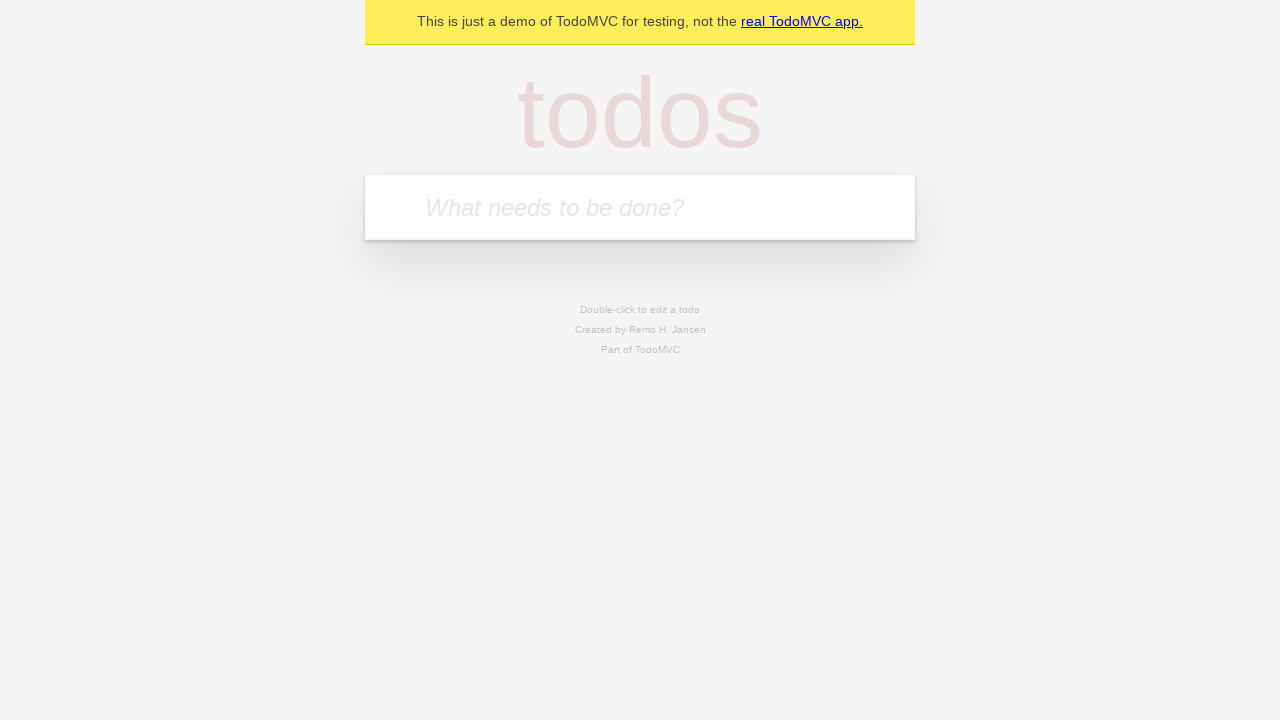

Filled todo input with 'buy some cheese' on internal:attr=[placeholder="What needs to be done?"i]
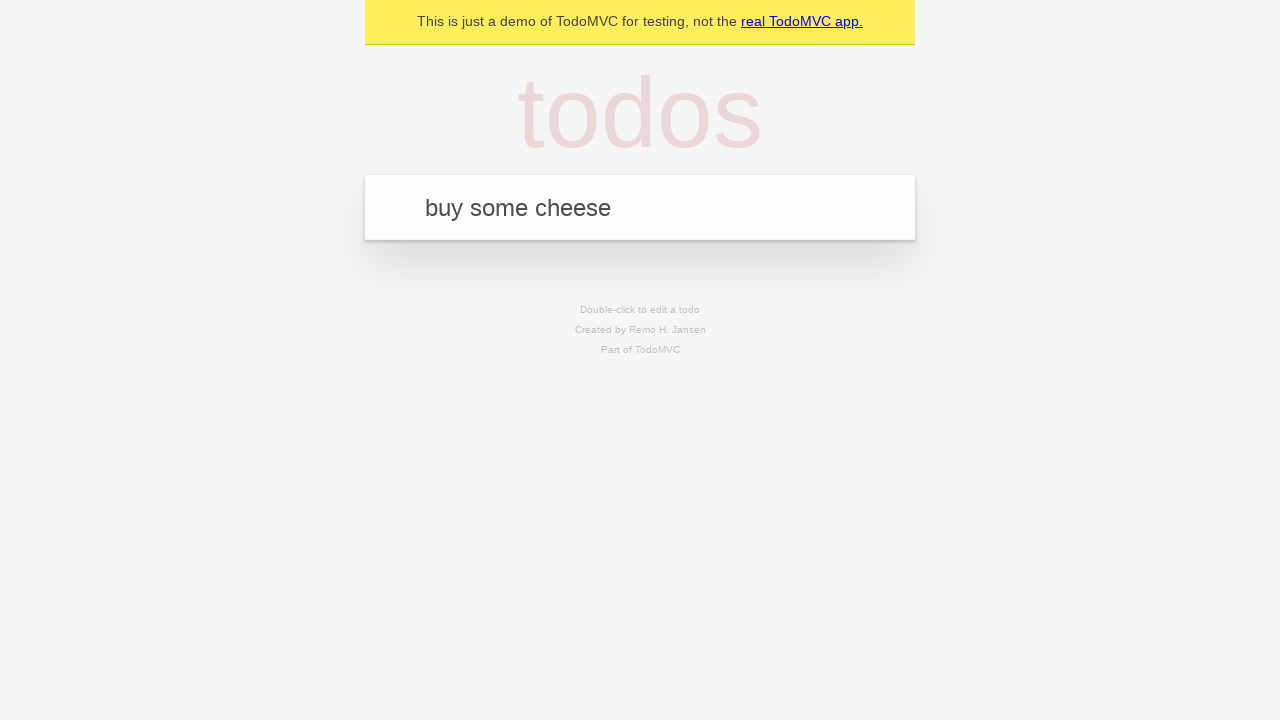

Pressed Enter to add first todo on internal:attr=[placeholder="What needs to be done?"i]
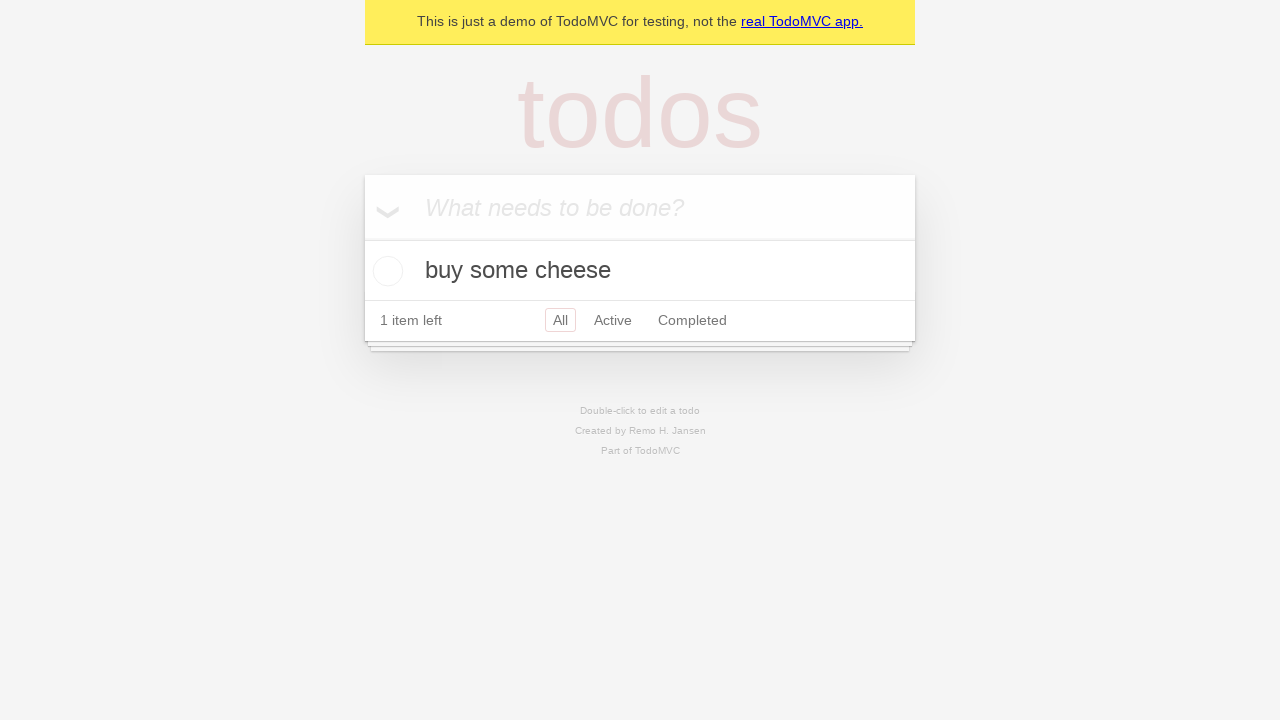

Filled todo input with 'feed the cat' on internal:attr=[placeholder="What needs to be done?"i]
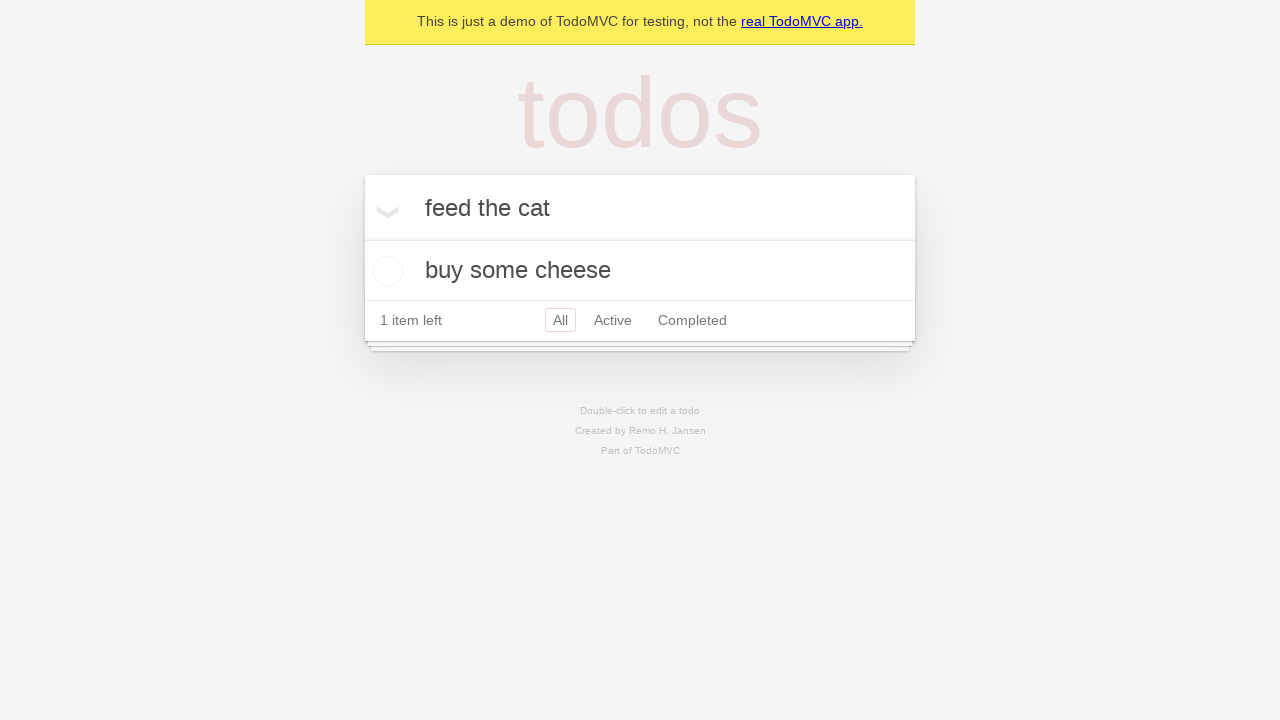

Pressed Enter to add second todo on internal:attr=[placeholder="What needs to be done?"i]
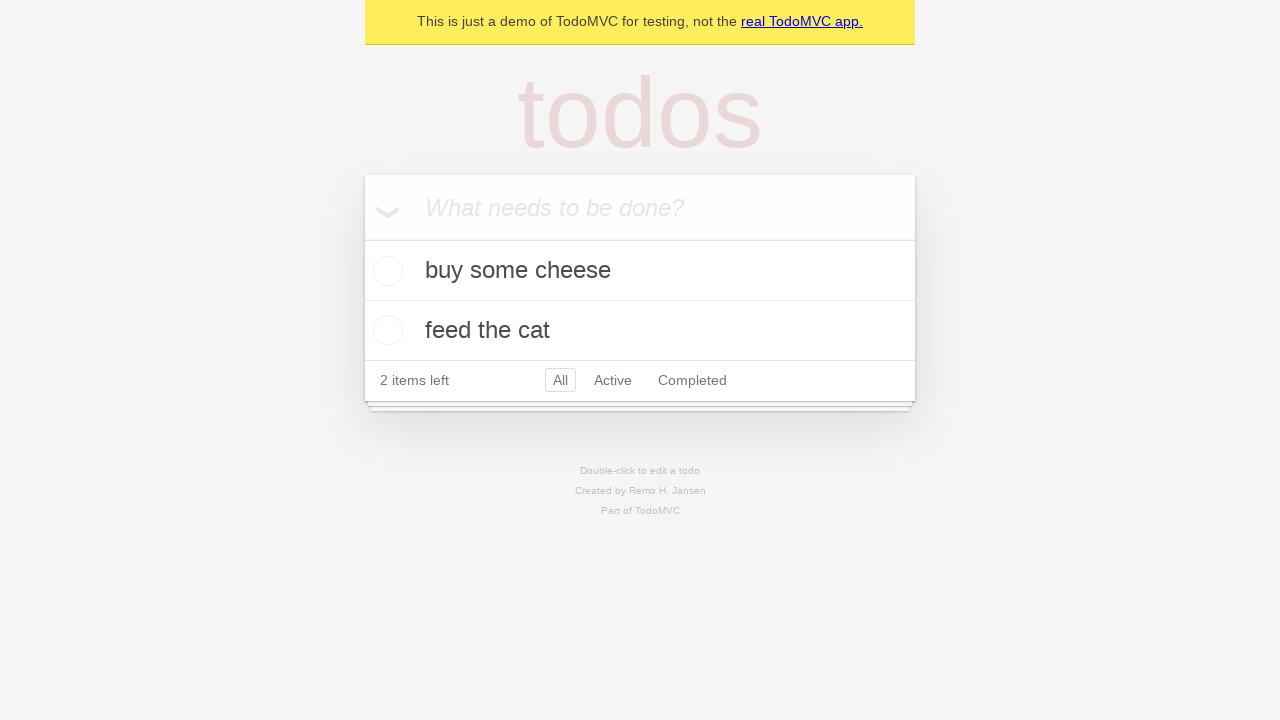

Waited for both todos to appear in the list
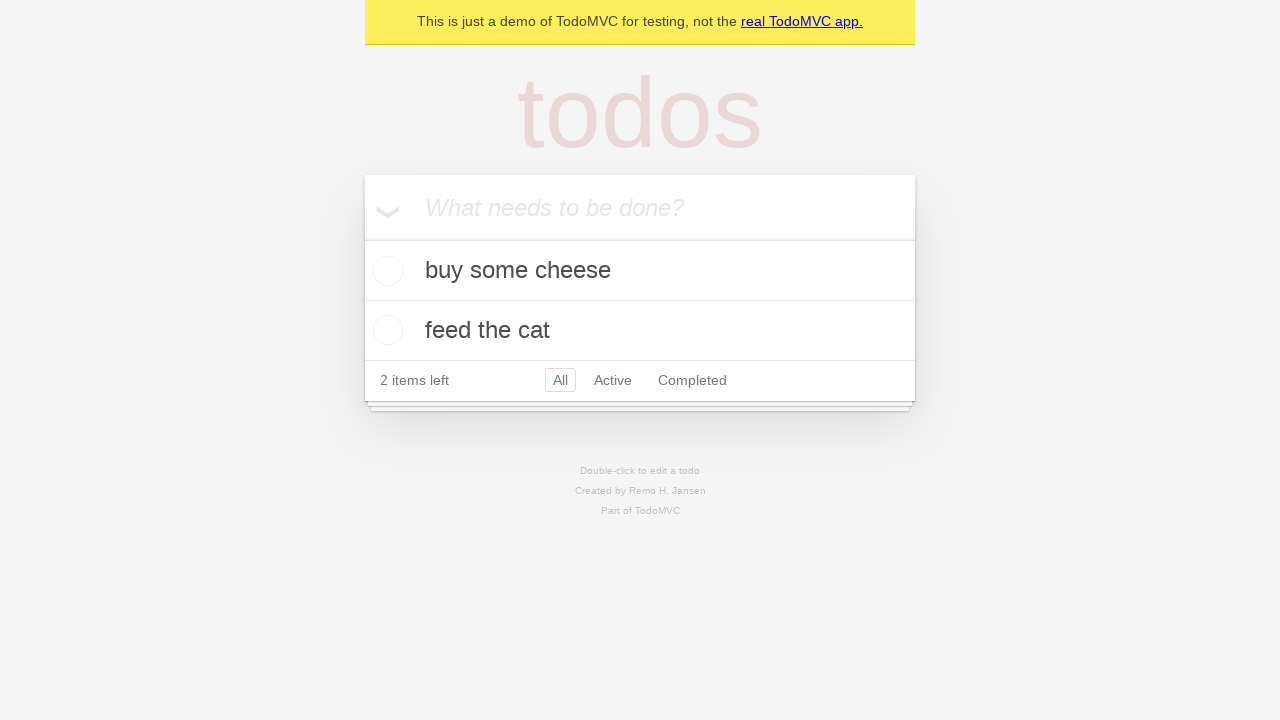

Checked the first todo item at (385, 271) on internal:testid=[data-testid="todo-item"s] >> nth=0 >> internal:role=checkbox
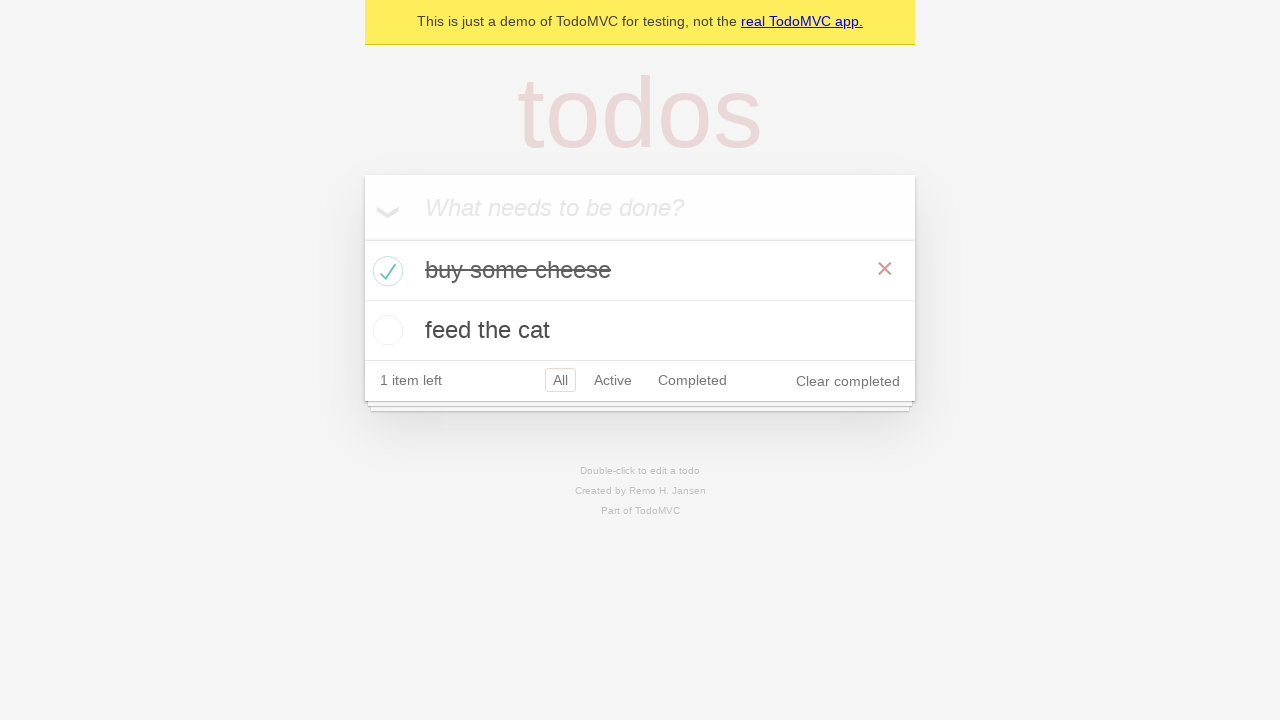

Reloaded the page to test data persistence
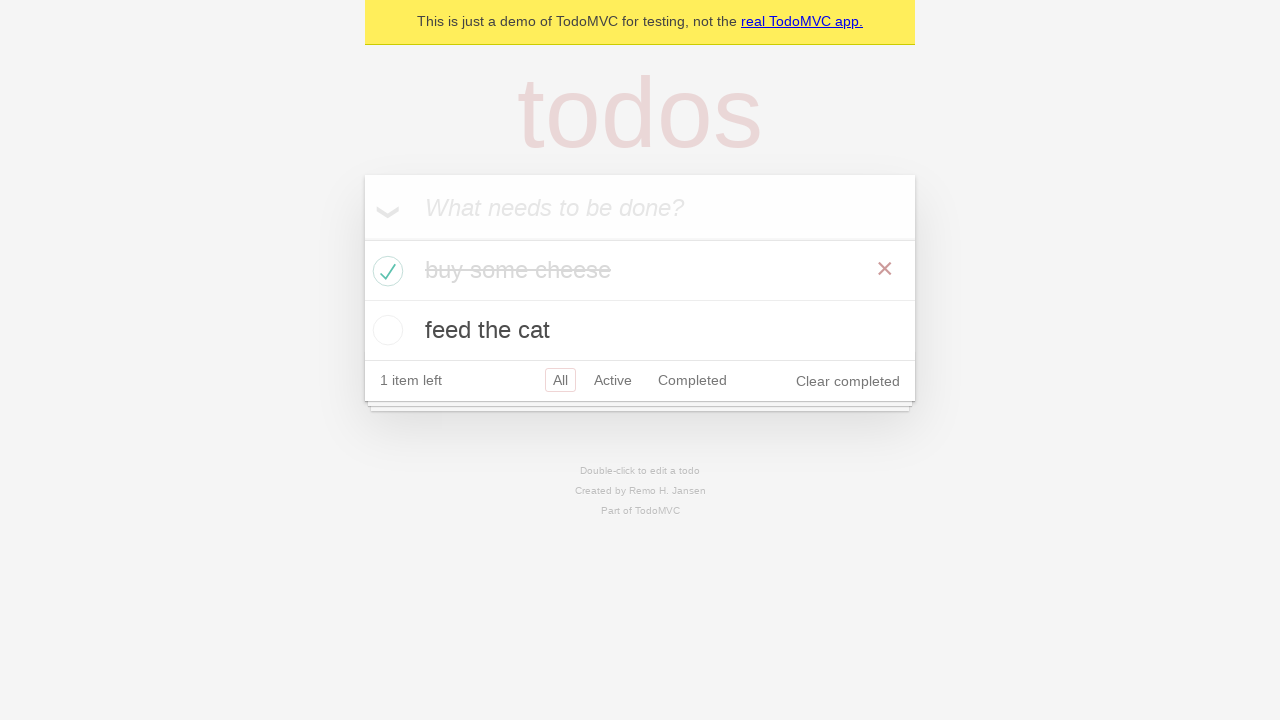

Verified todos persisted after page reload
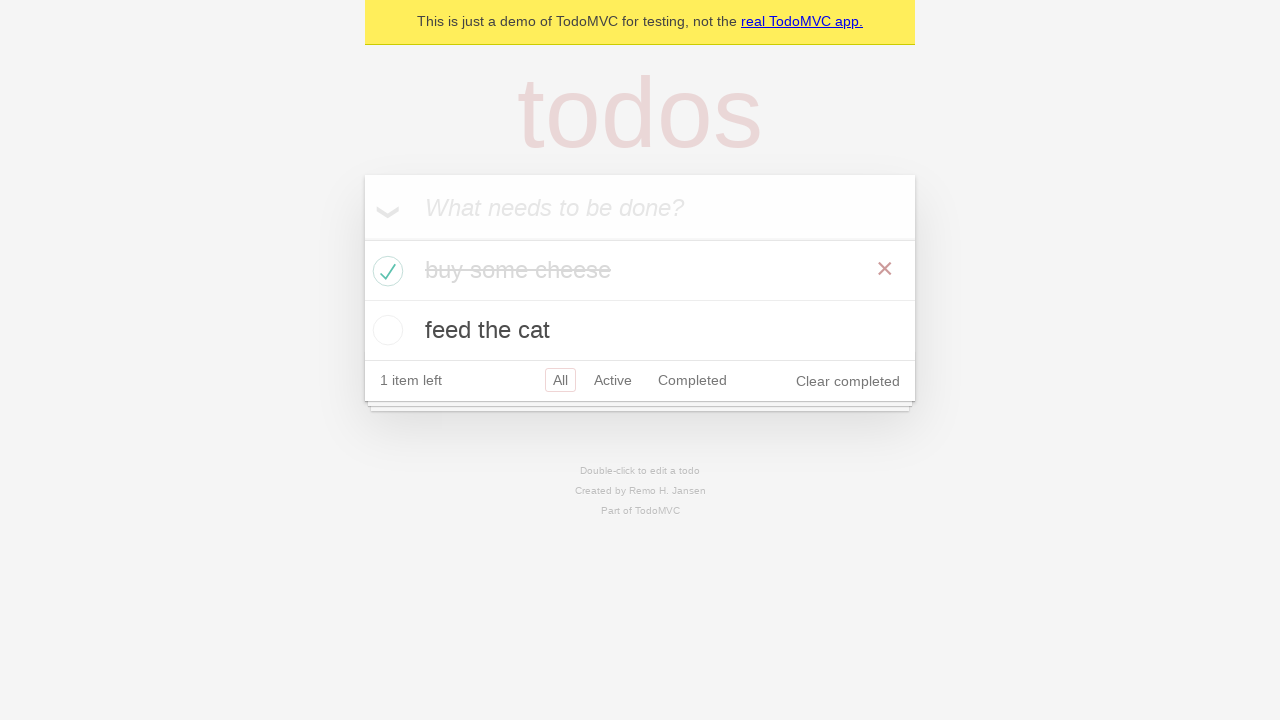

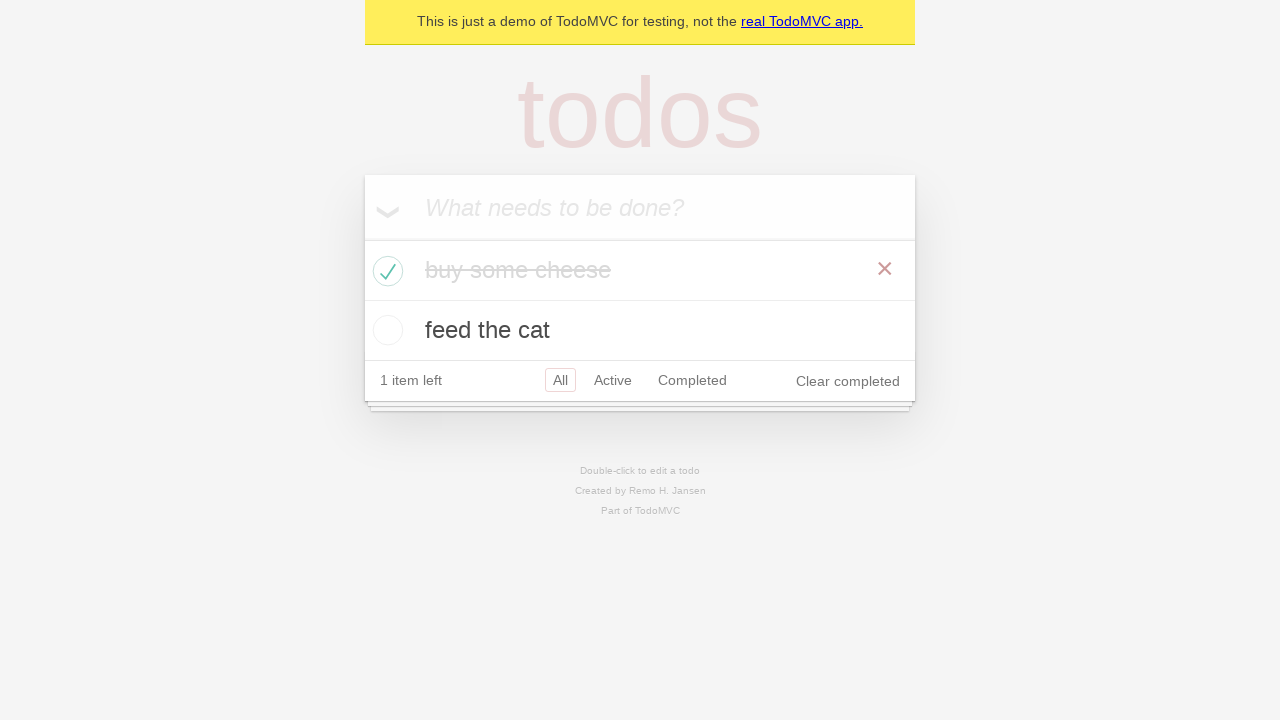